Tests checking all available and unchecked checkboxes on the page

Starting URL: https://demos.telerik.com/kendo-ui/checkbox/index

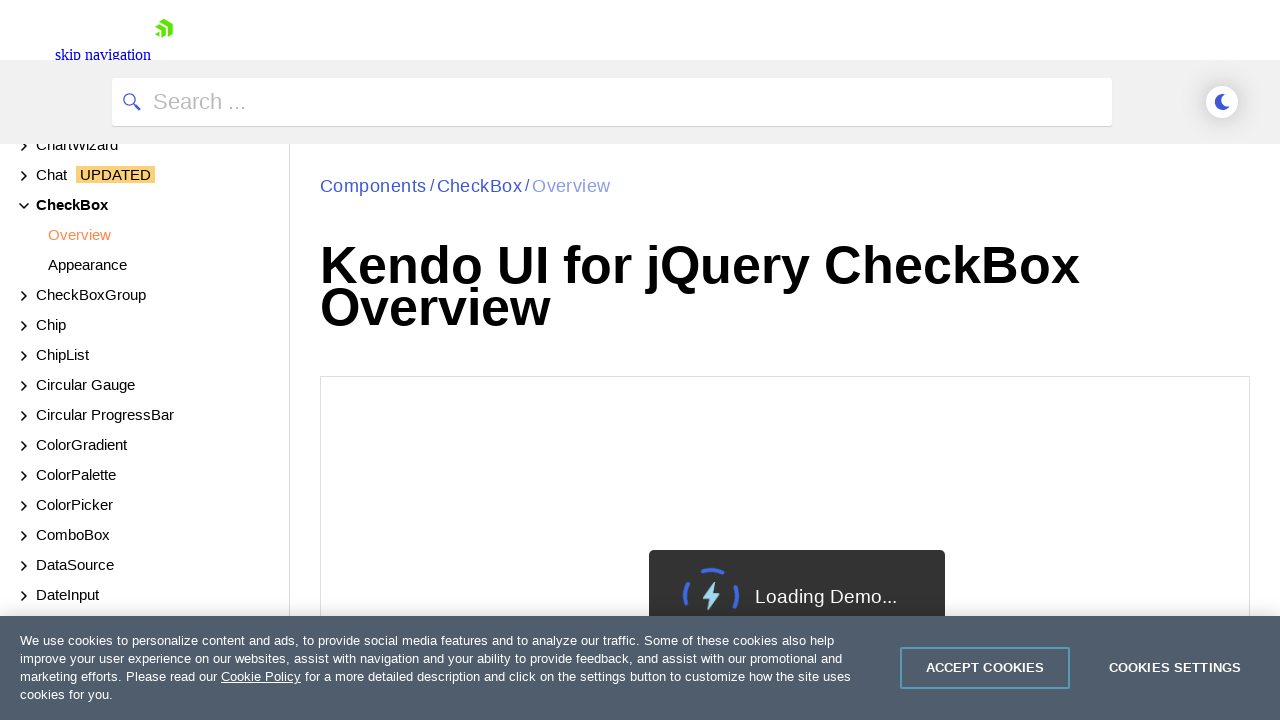

Located all checkboxes on the page
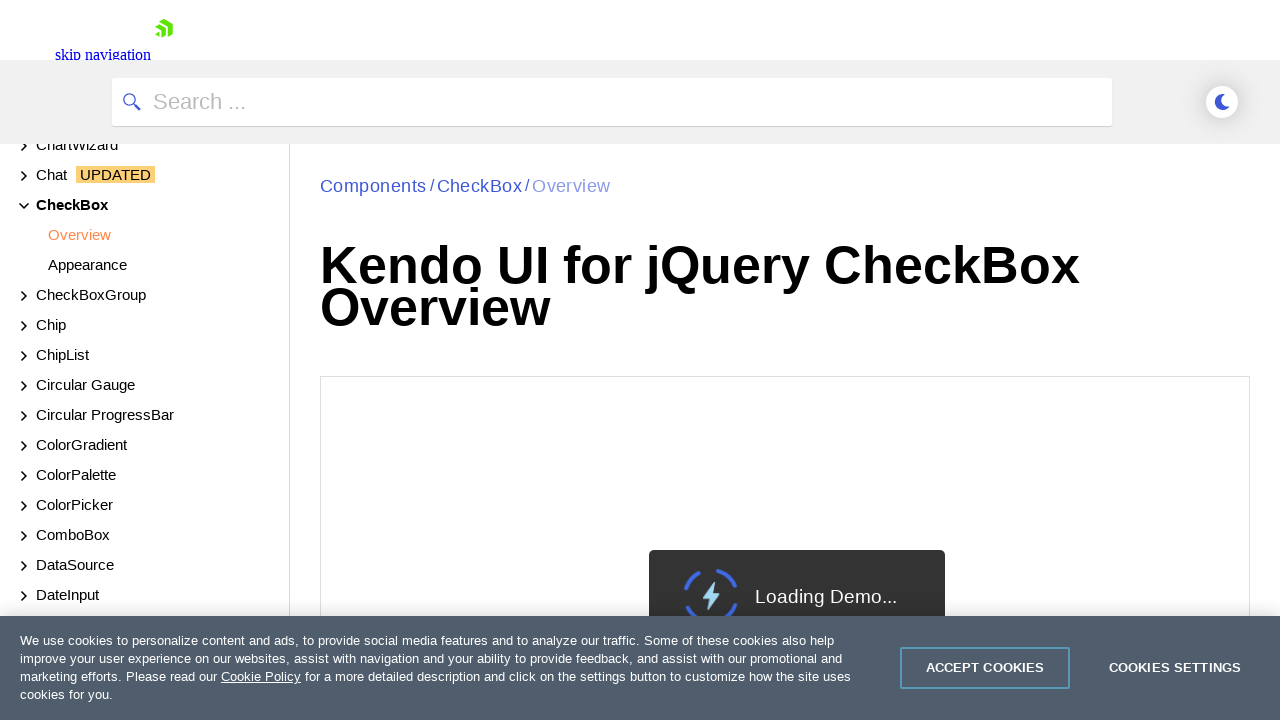

Found 0 checkboxes on the page
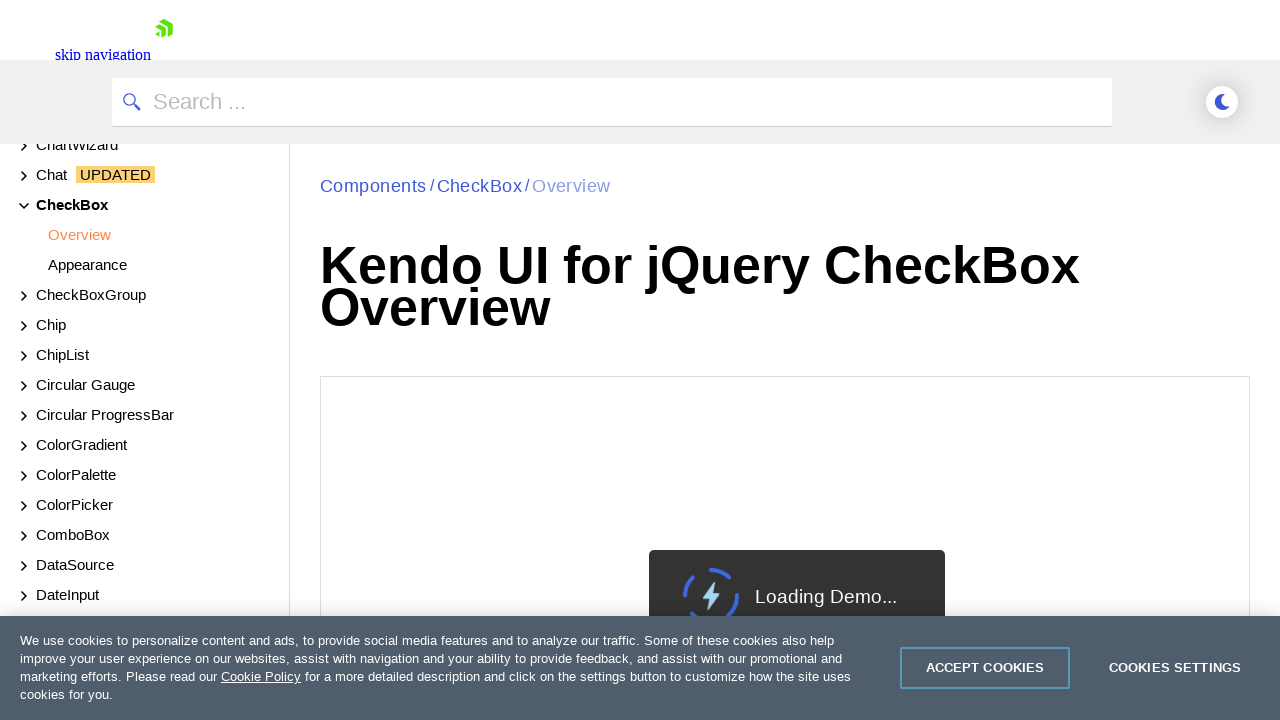

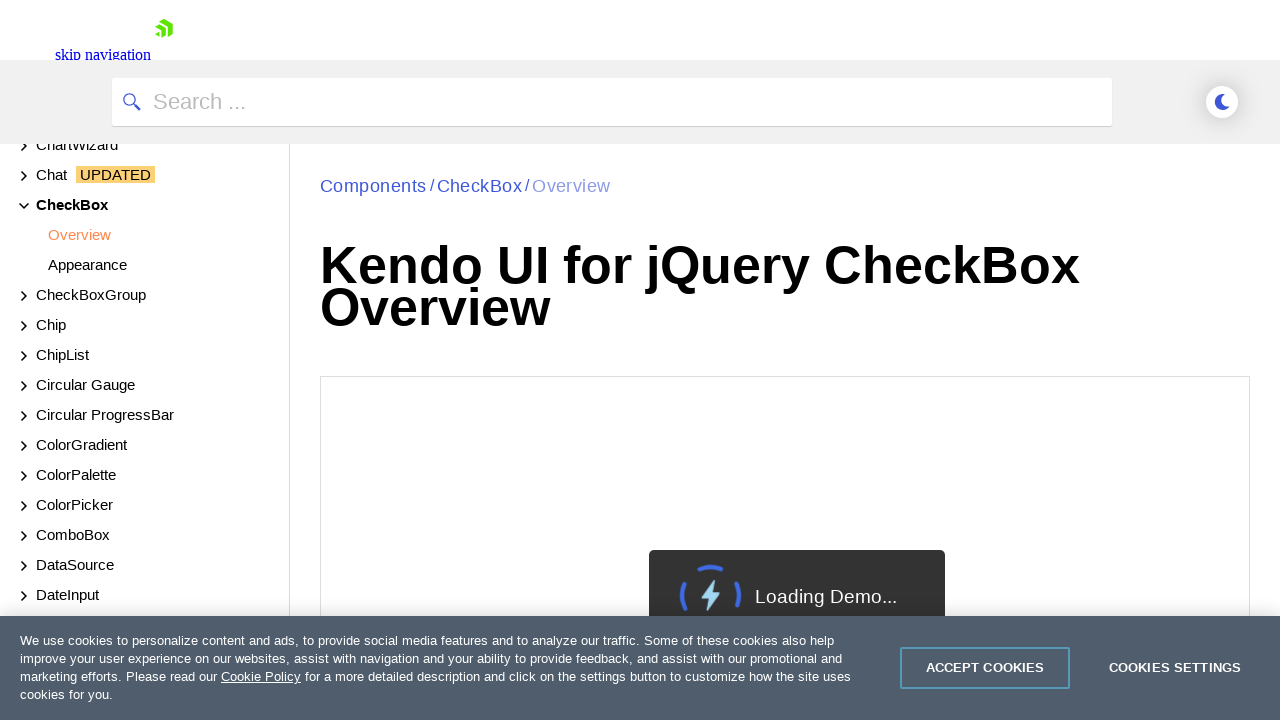